Tests that a hidden element becomes visible after clicking the Start button on Example 1 (element hidden via CSS)

Starting URL: https://the-internet.herokuapp.com/dynamic_loading

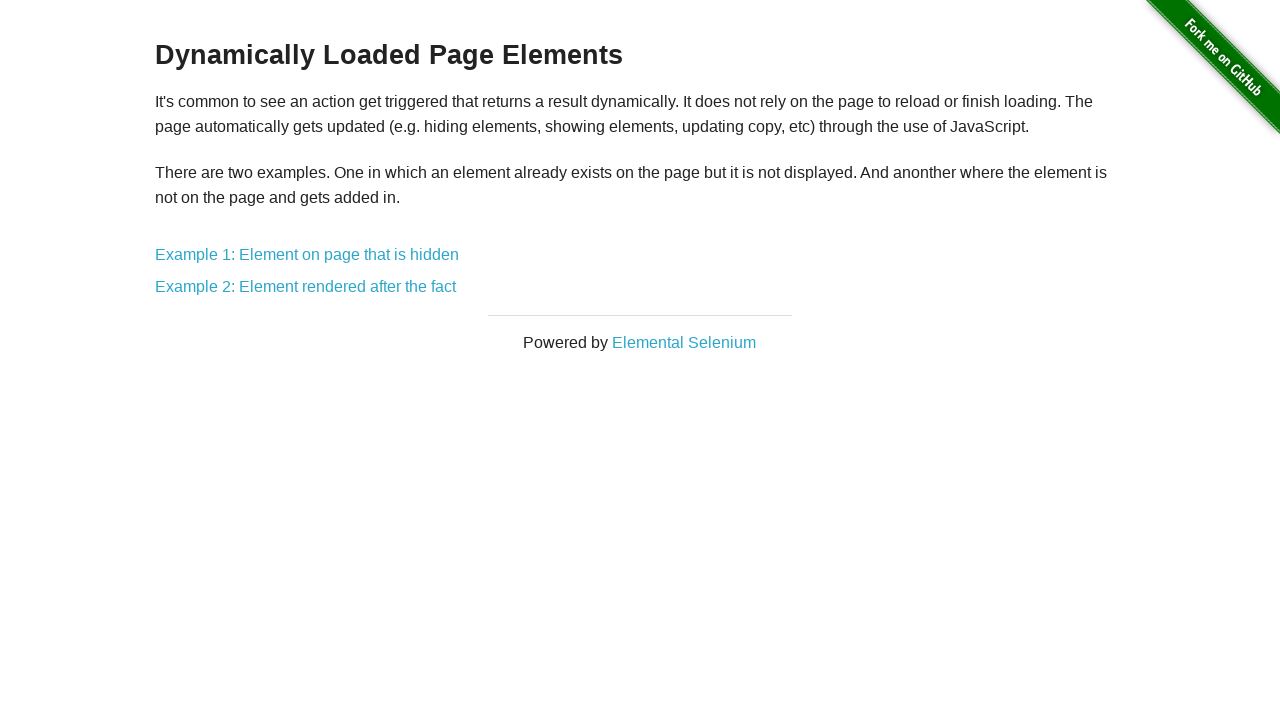

Clicked on Example 1 link at (307, 255) on xpath=//a[contains(text(), 'Example 1')]
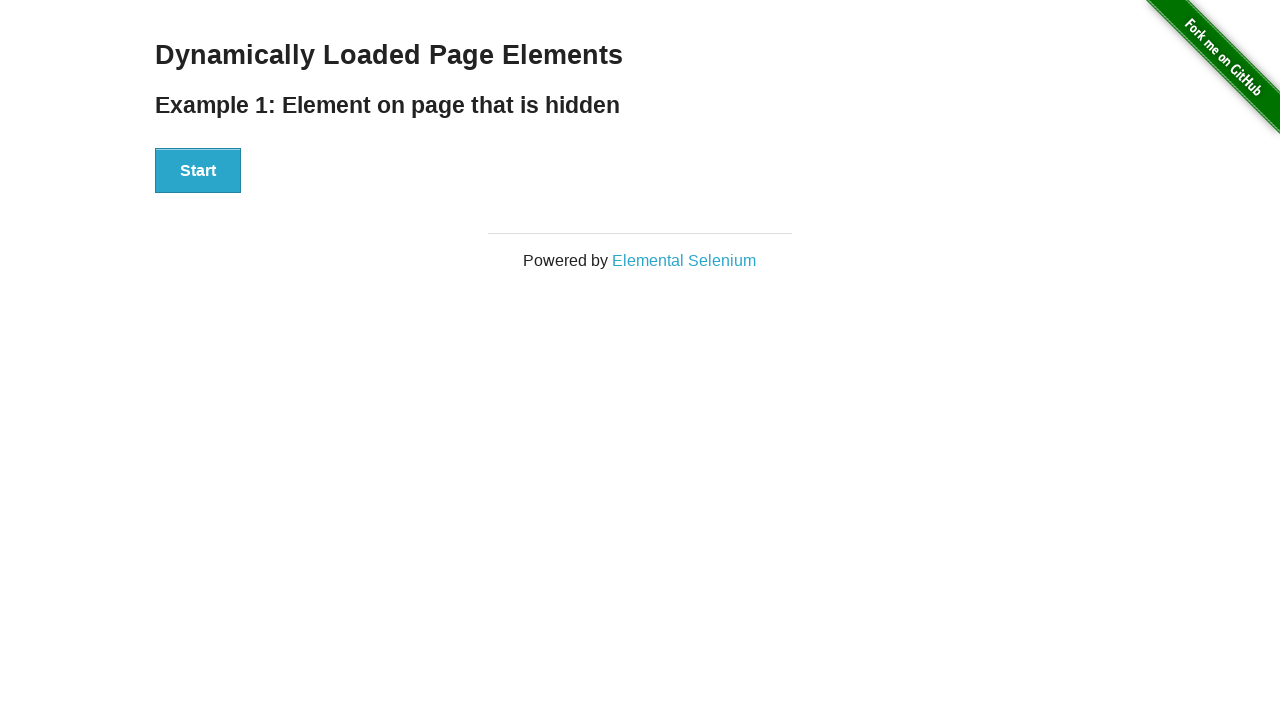

Clicked the Start button to trigger element visibility at (198, 171) on xpath=//button[text()='Start']
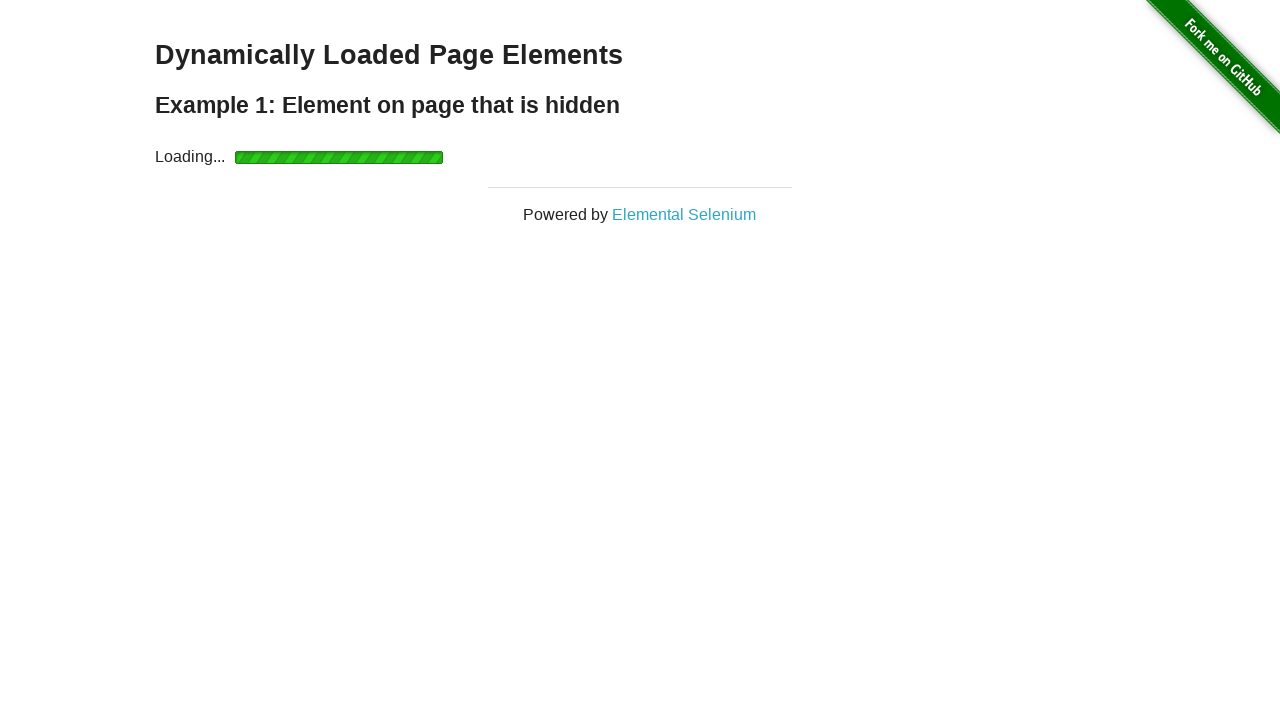

Hidden element became visible after Start button click
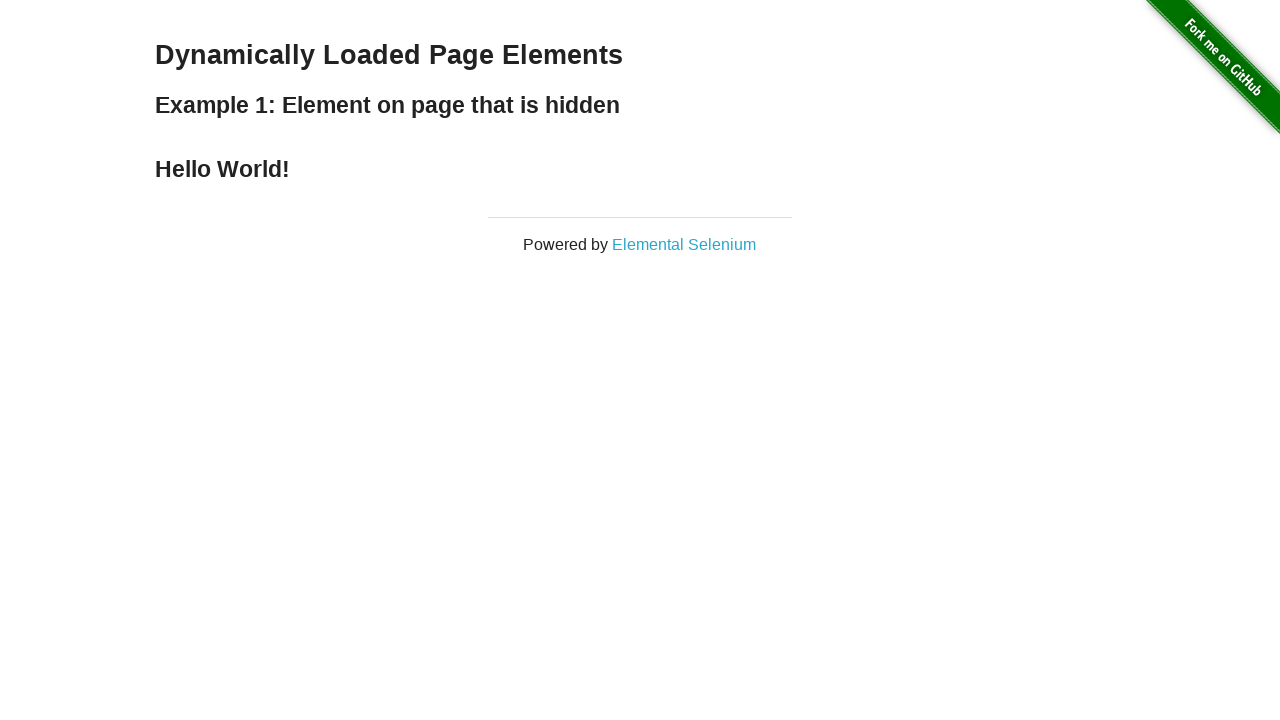

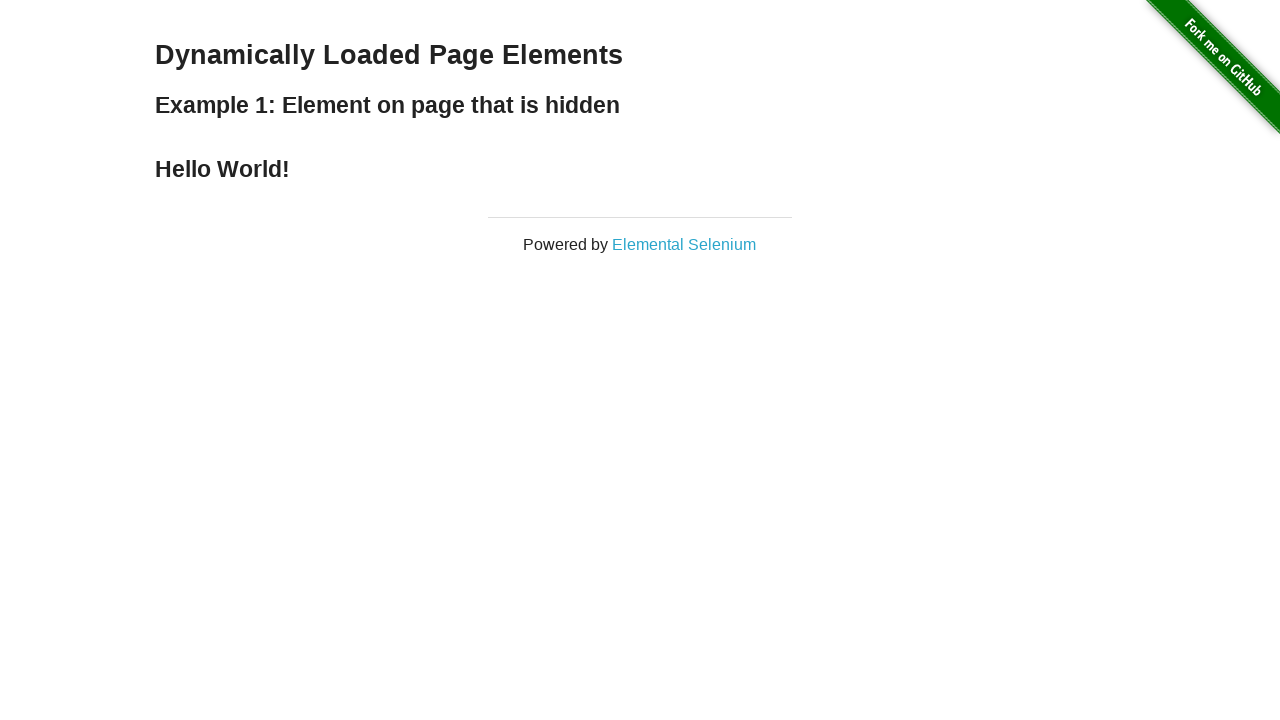